Navigates to the Todo App home page and verifies the page loads by checking the title

Starting URL: https://todoapp-f9fc0.web.app/home

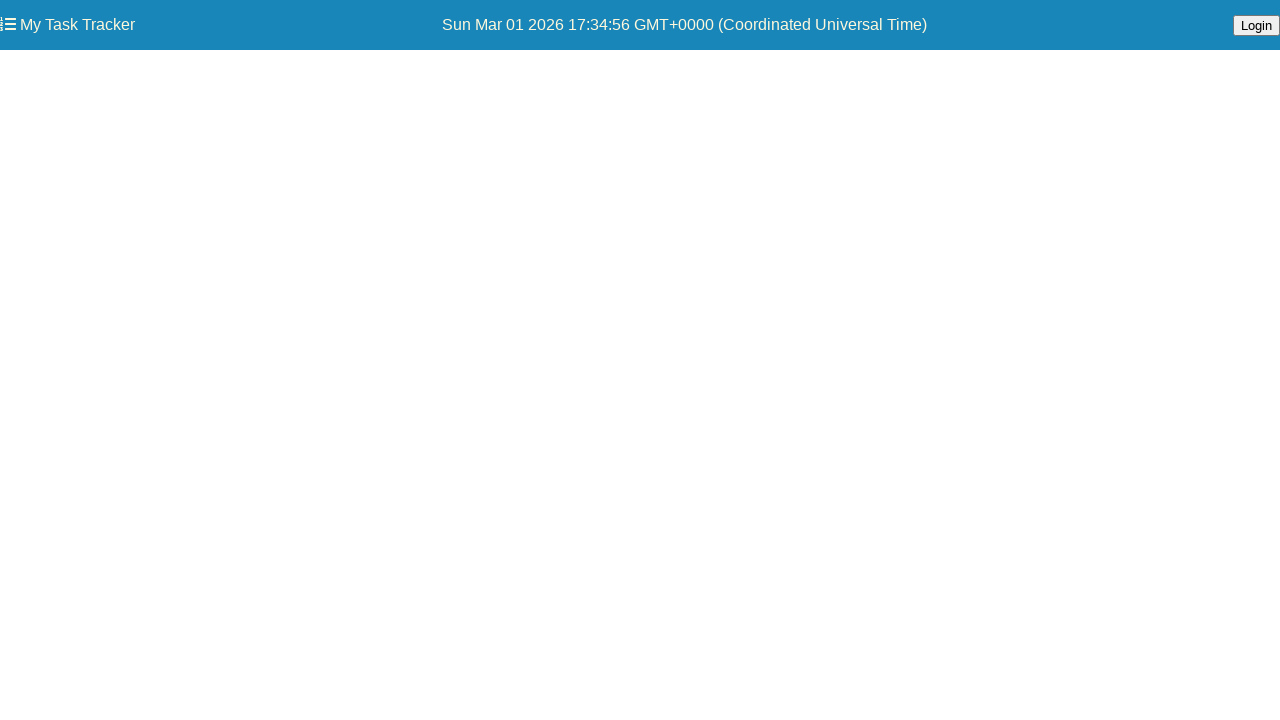

Navigated to Todo App home page
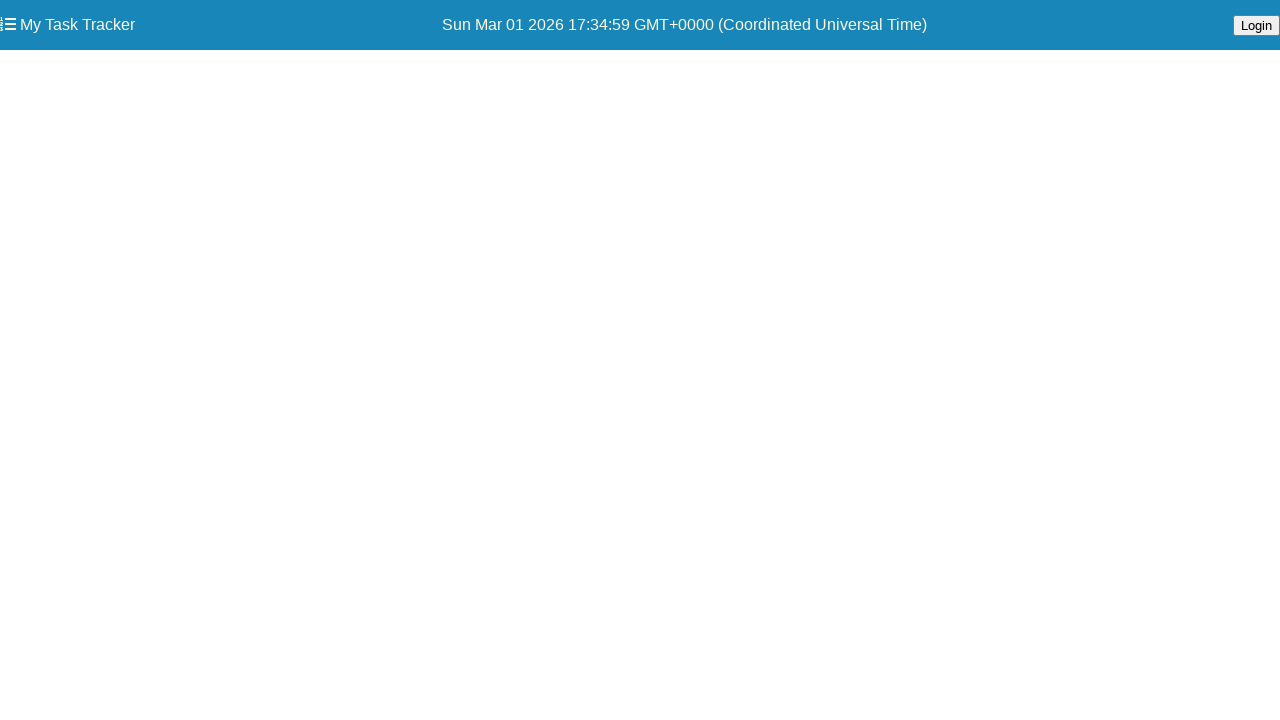

Page DOM content loaded
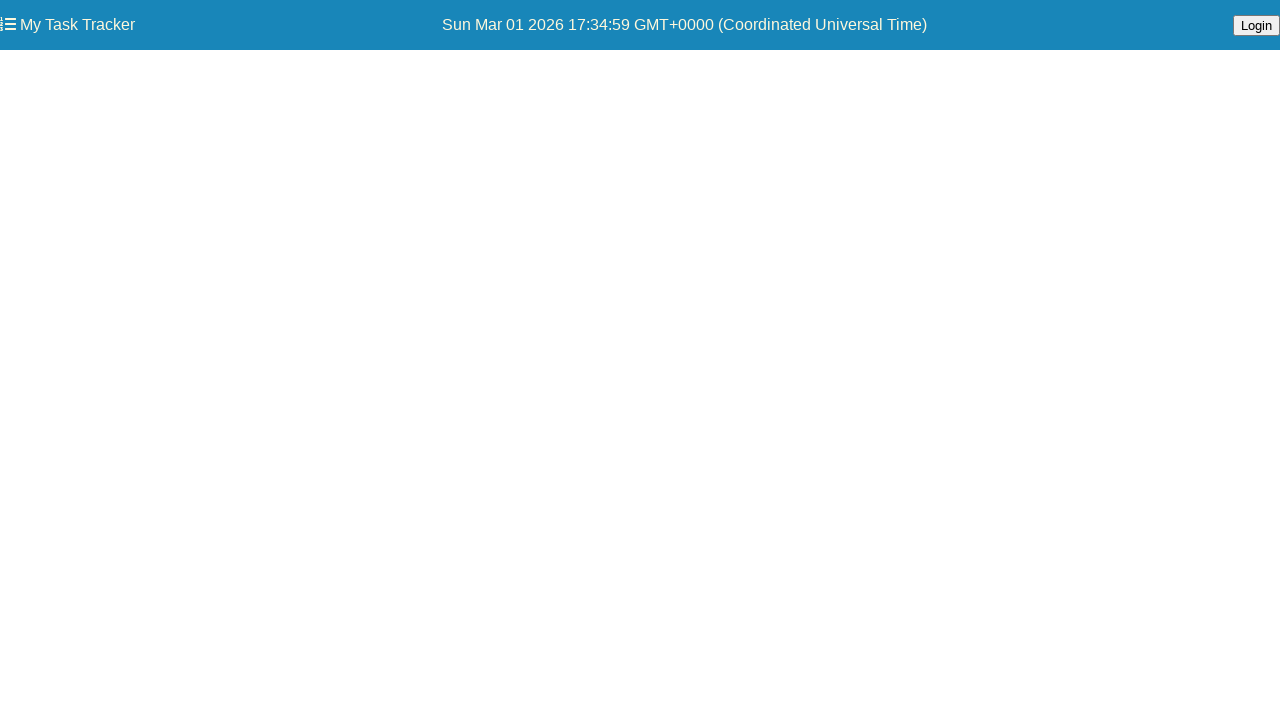

Retrieved page title: My Task Tracker
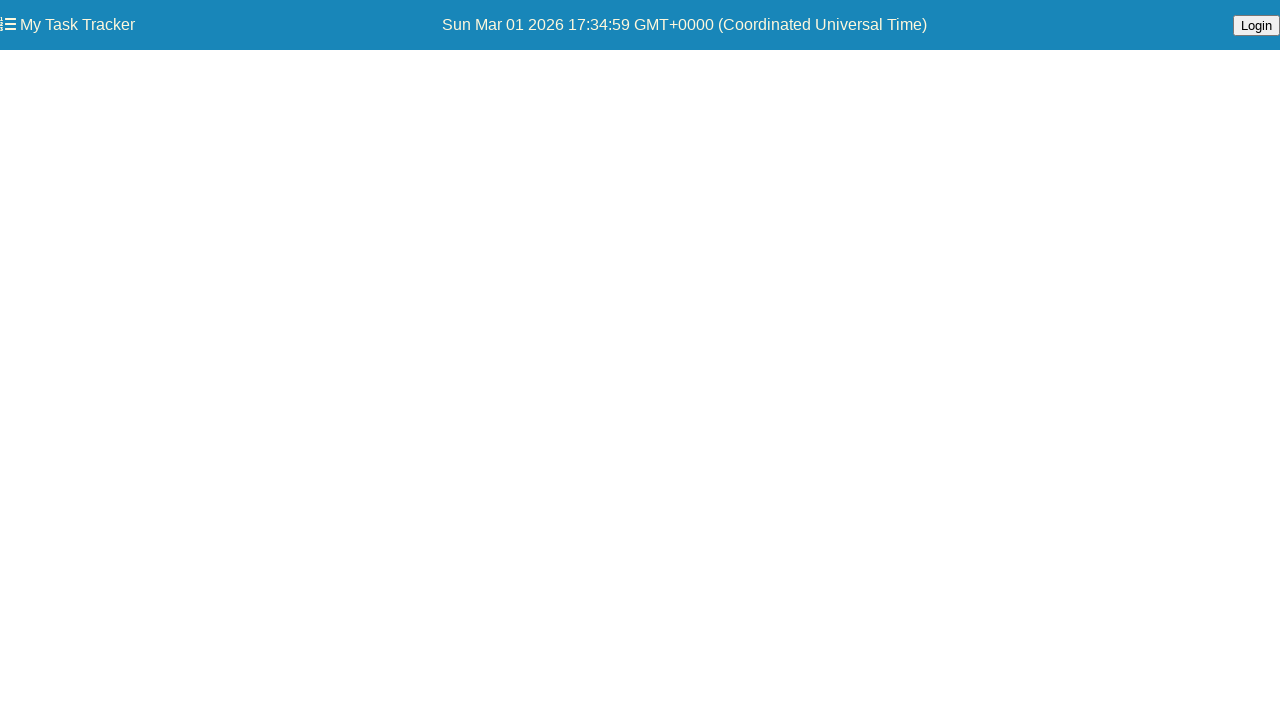

Printed page title to console
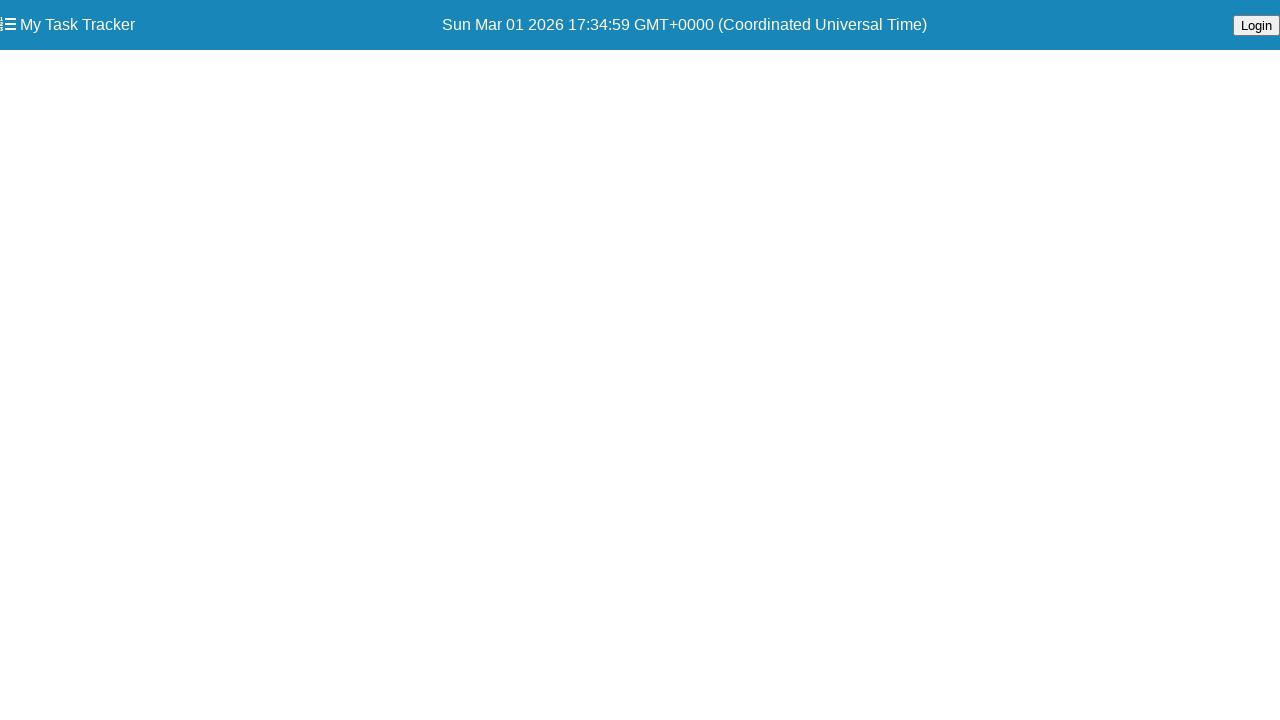

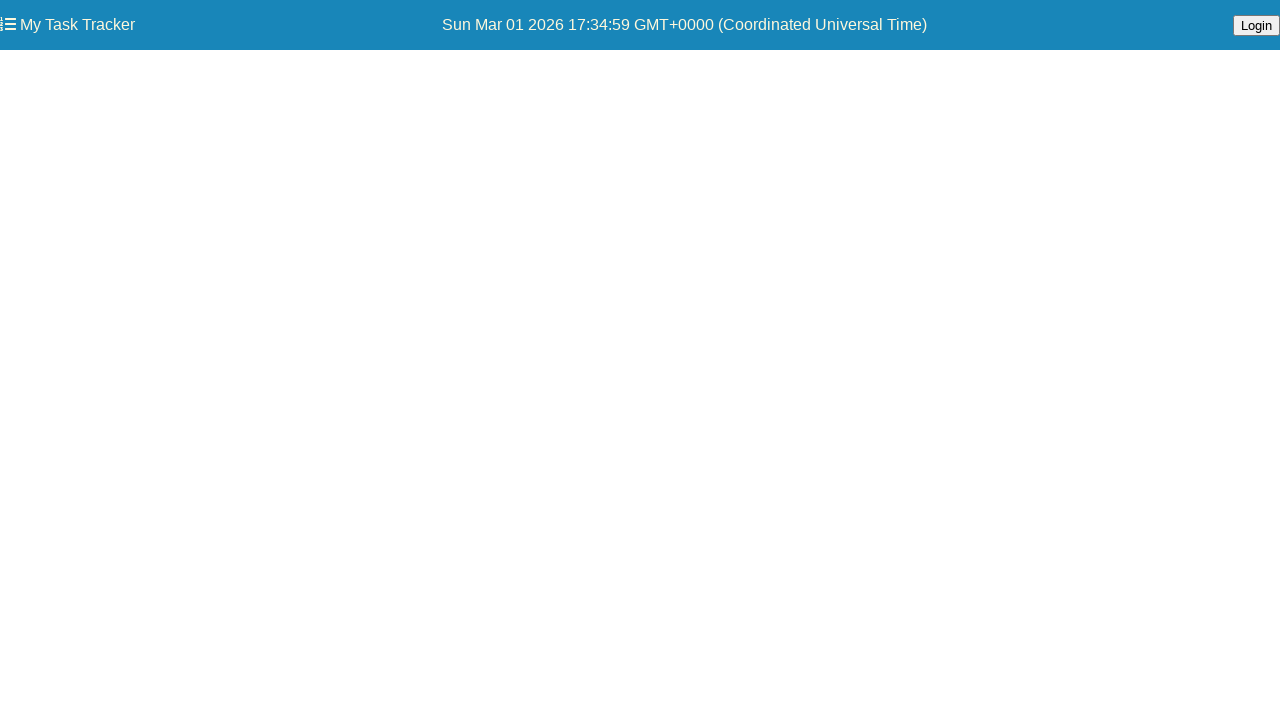